Tests file download functionality by clicking on a download link and verifying the file is downloaded

Starting URL: https://testcenter.techproeducation.com/index.php?page=file-download

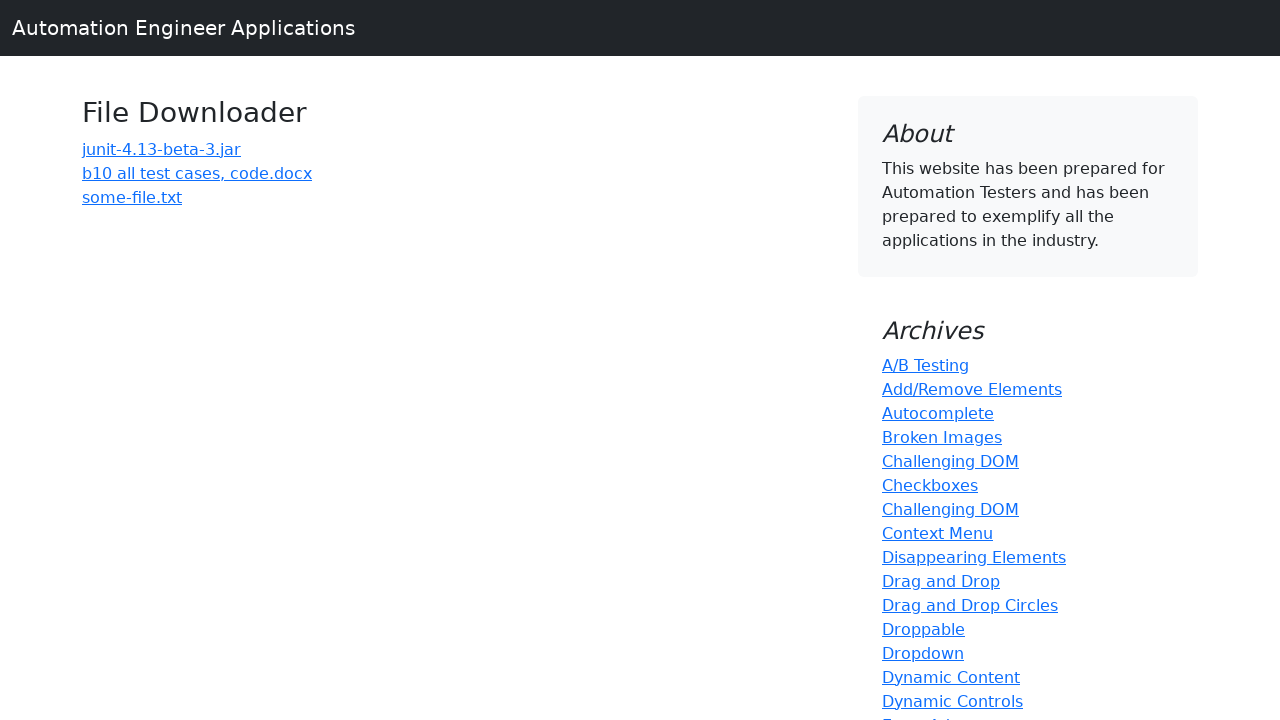

Navigated to file download test page
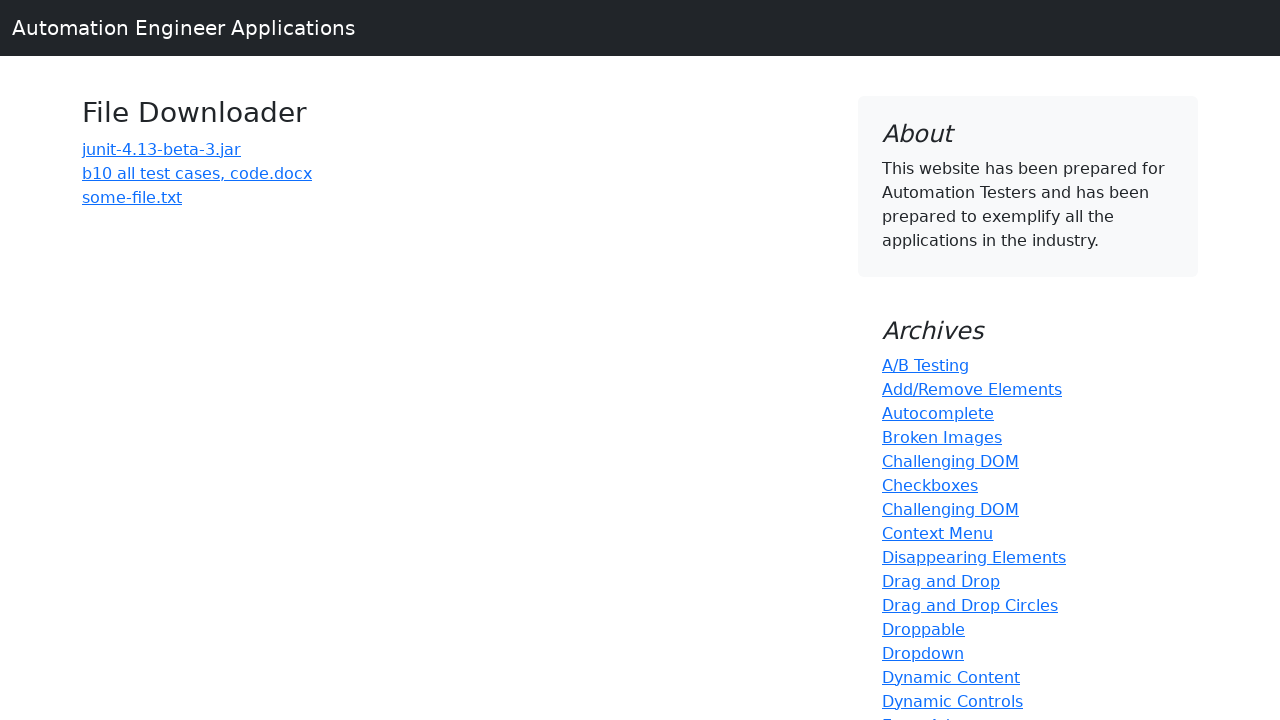

Clicked on 'b10 all test cases' download link at (197, 173) on a:has-text('b10 all test cases')
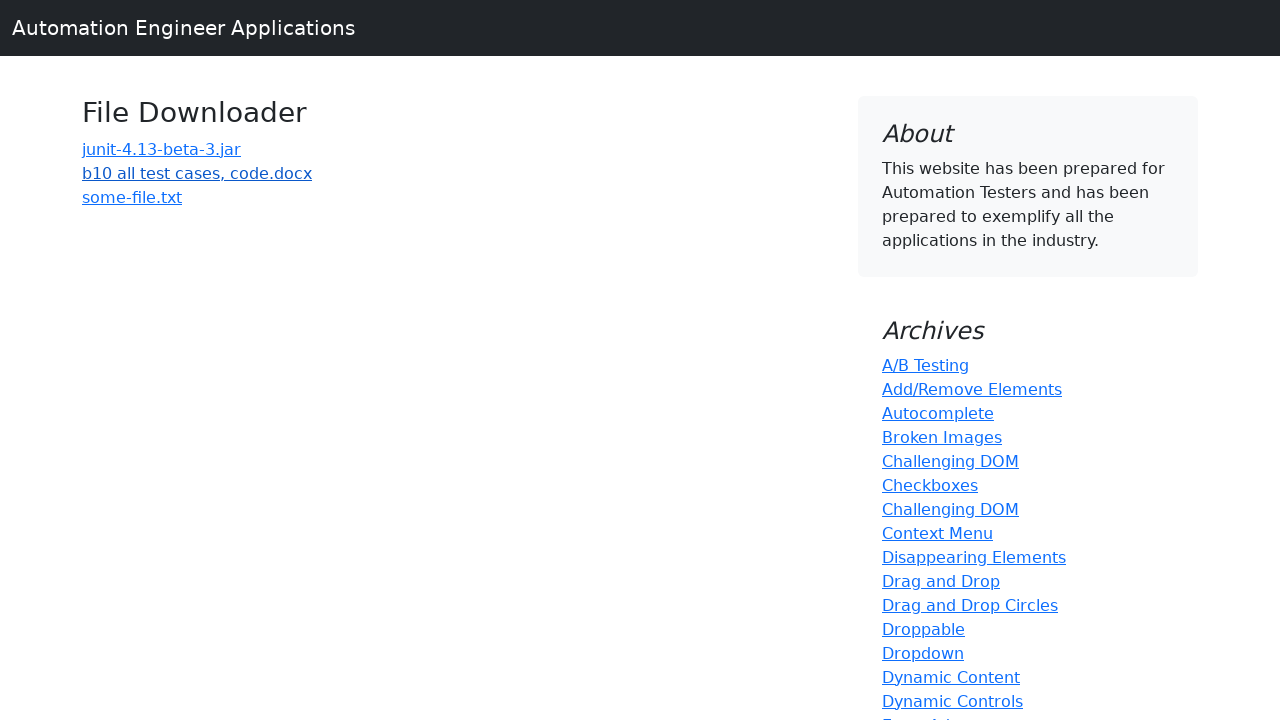

Waited 3 seconds for file download to complete
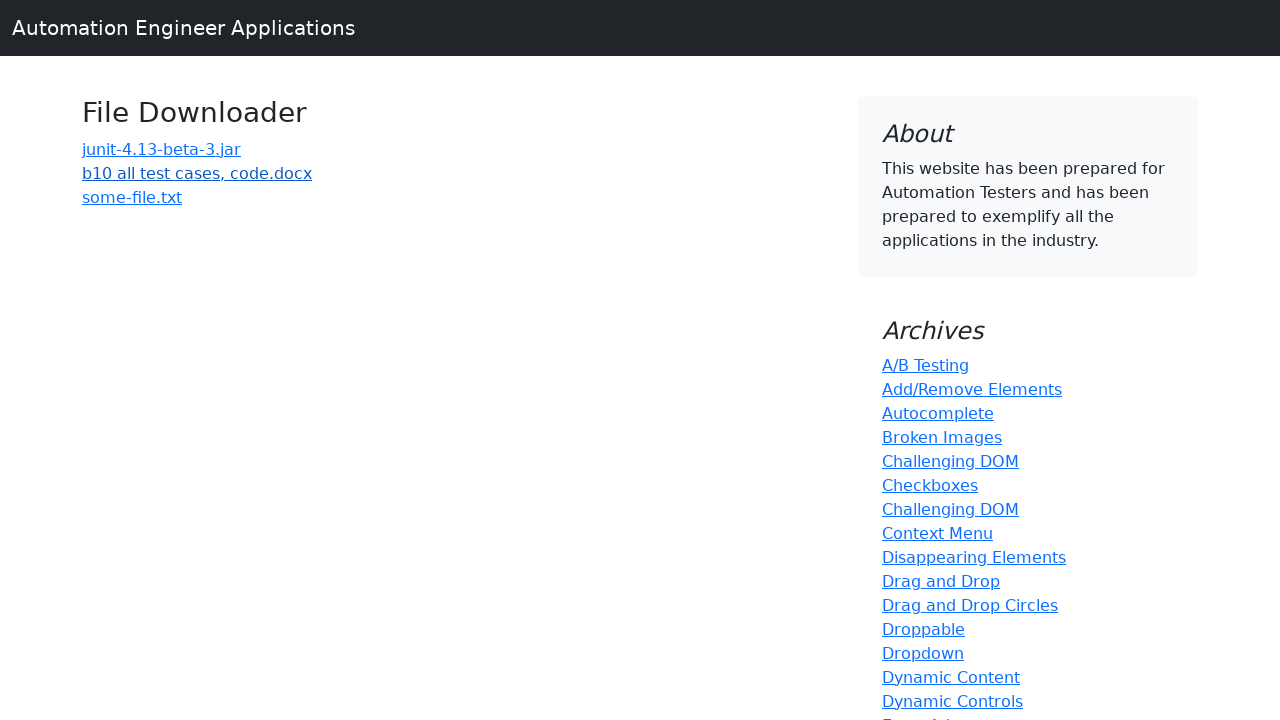

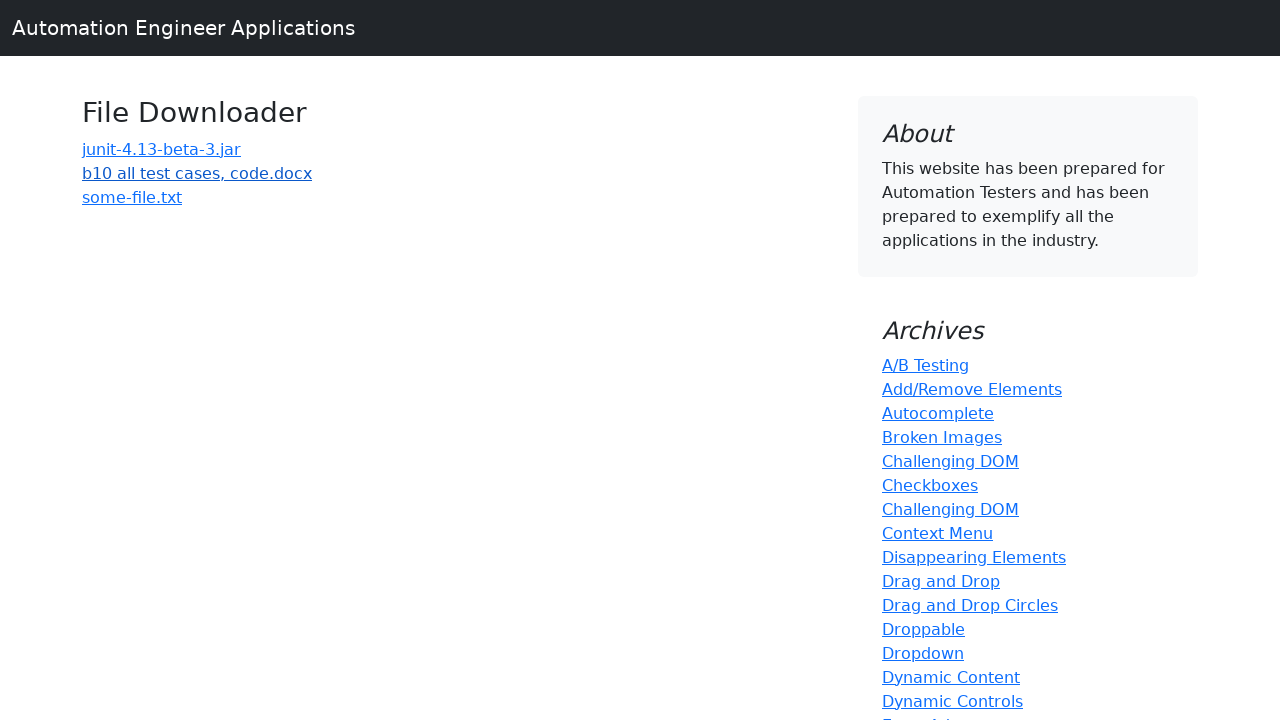